Navigates to the Cookie Clicker game page and verifies it loads successfully

Starting URL: https://ozh.github.io/cookieclicker

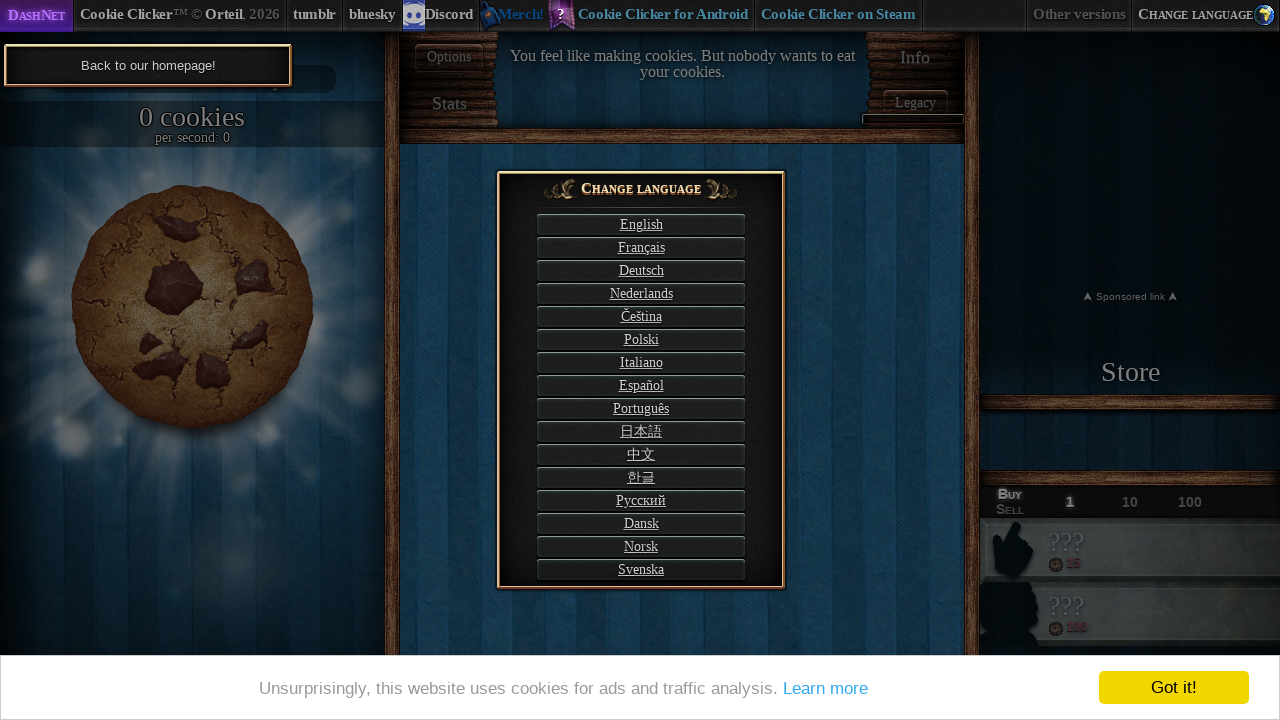

Waited for page DOM content to load
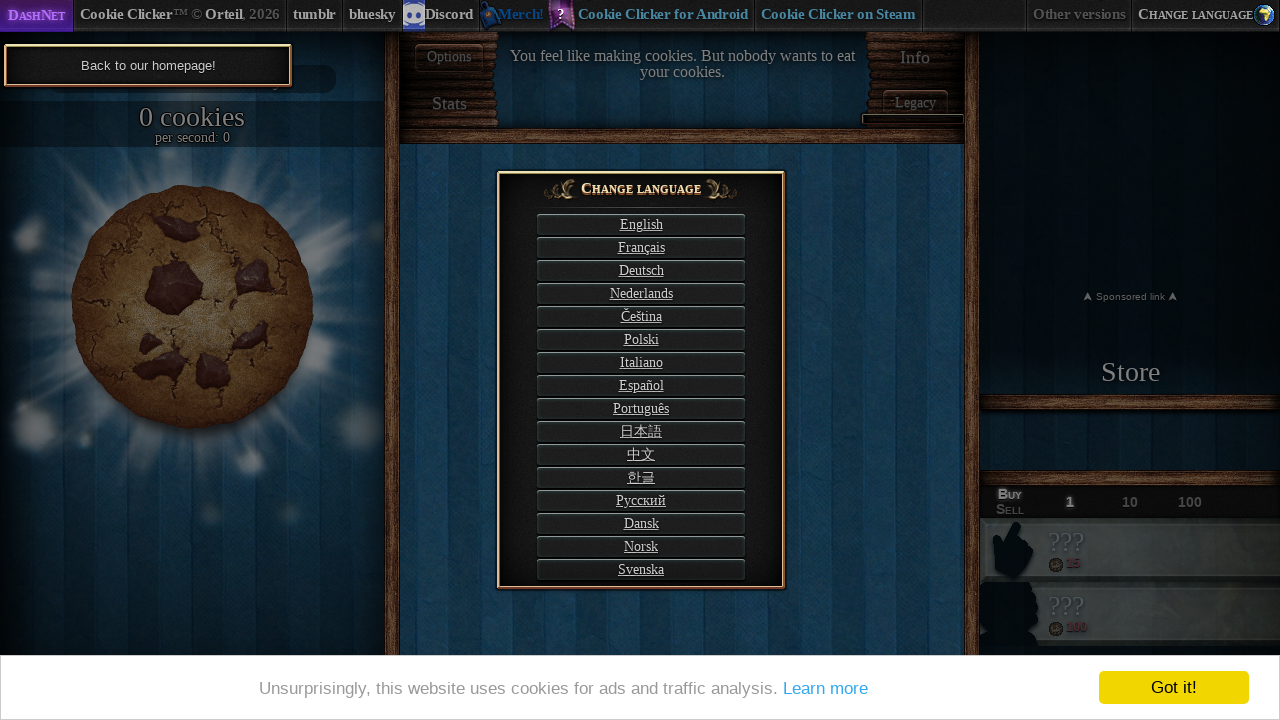

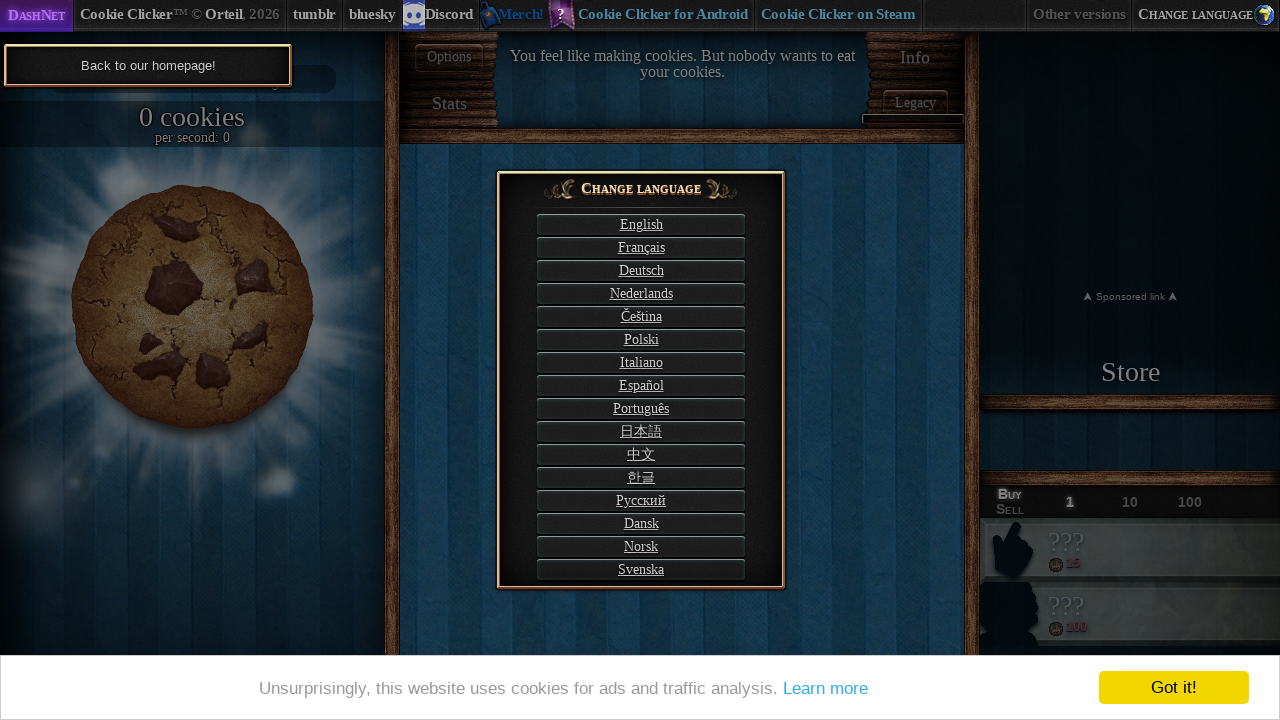